Tests frame handling by interacting with elements in the main page and within an iframe, demonstrating switching between frame contexts

Starting URL: https://www.hyrtutorials.com/p/frames-practice.html

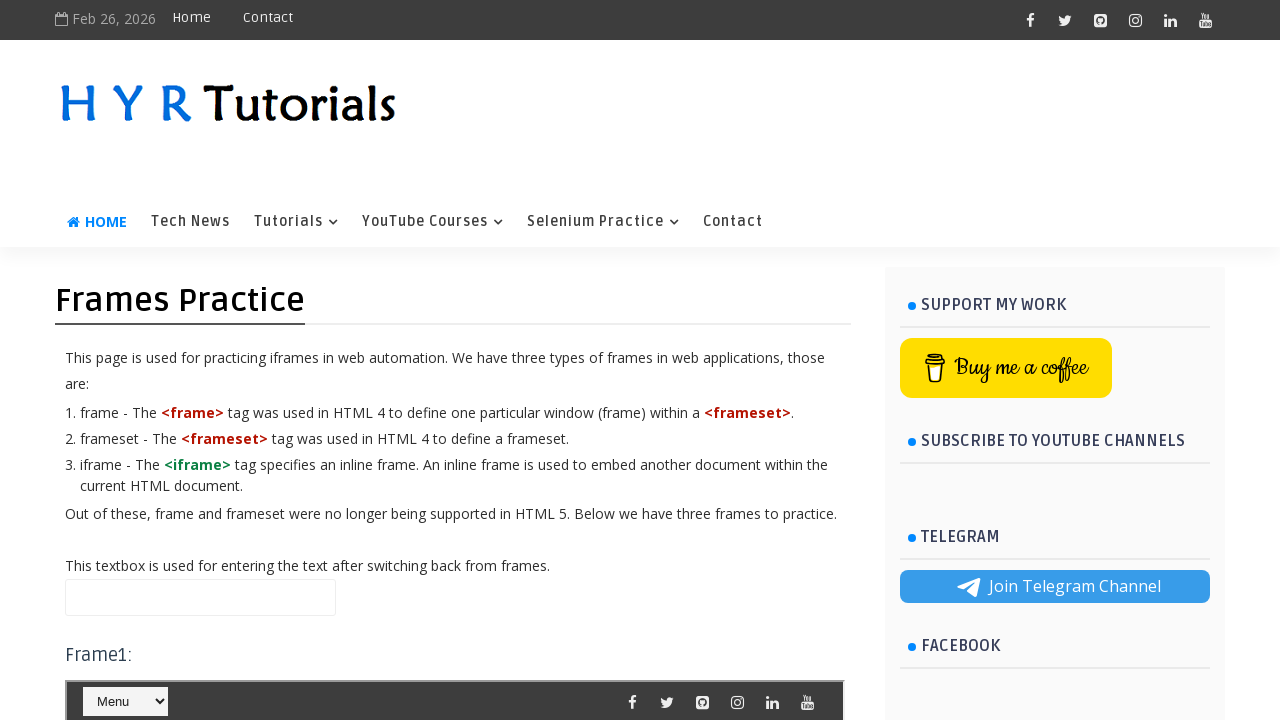

Filled name field in main page with 'Gemini ' on //input[@id='name']
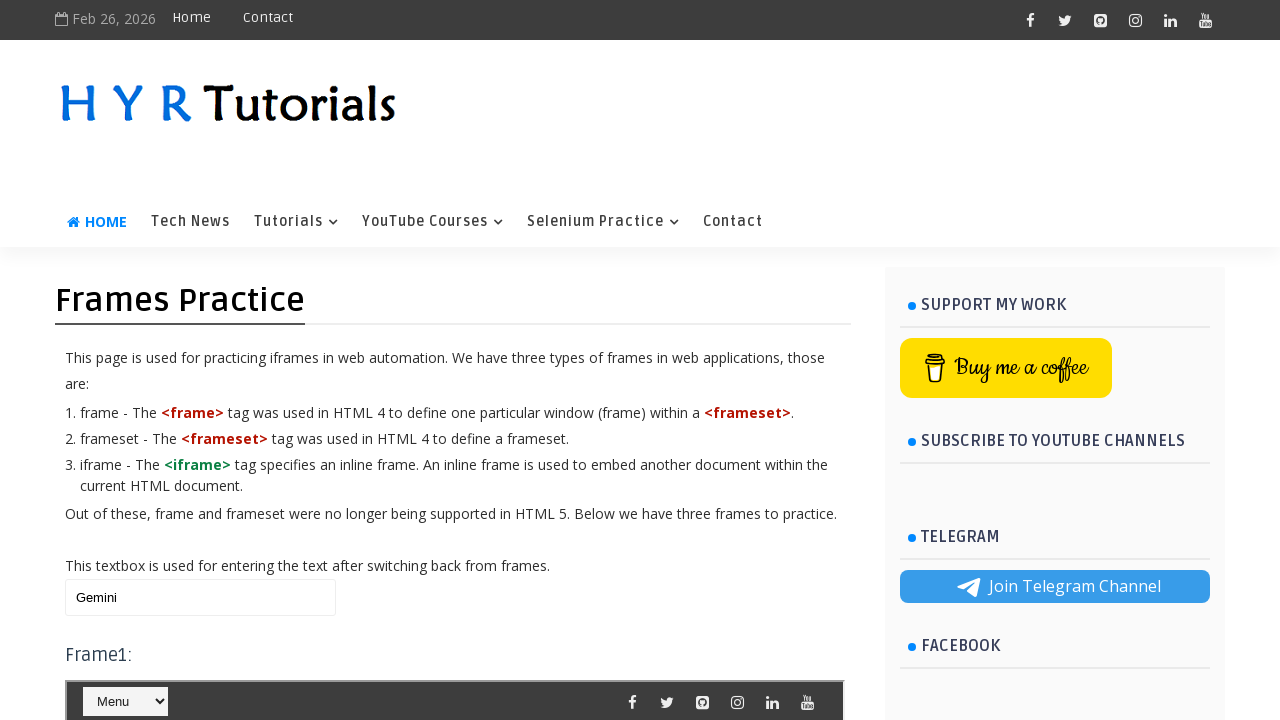

Switched to iframe 'frm1'
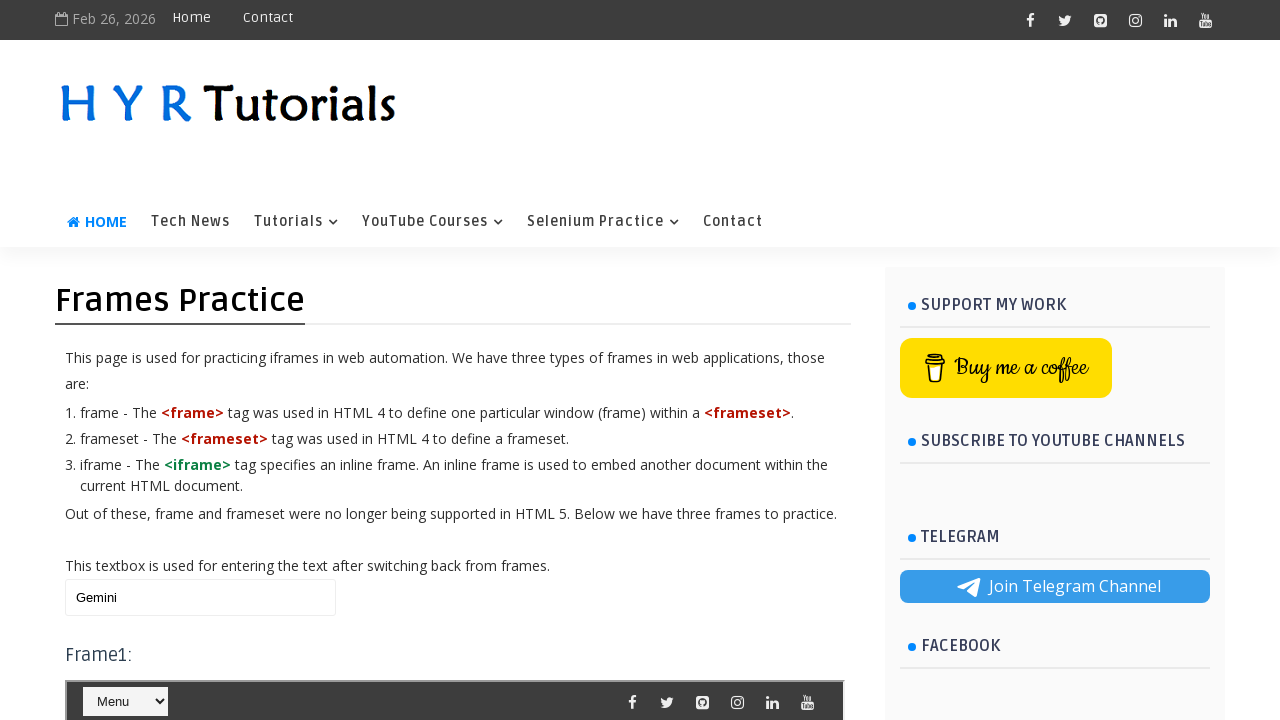

Selected 'Menu' option from dropdown in iframe
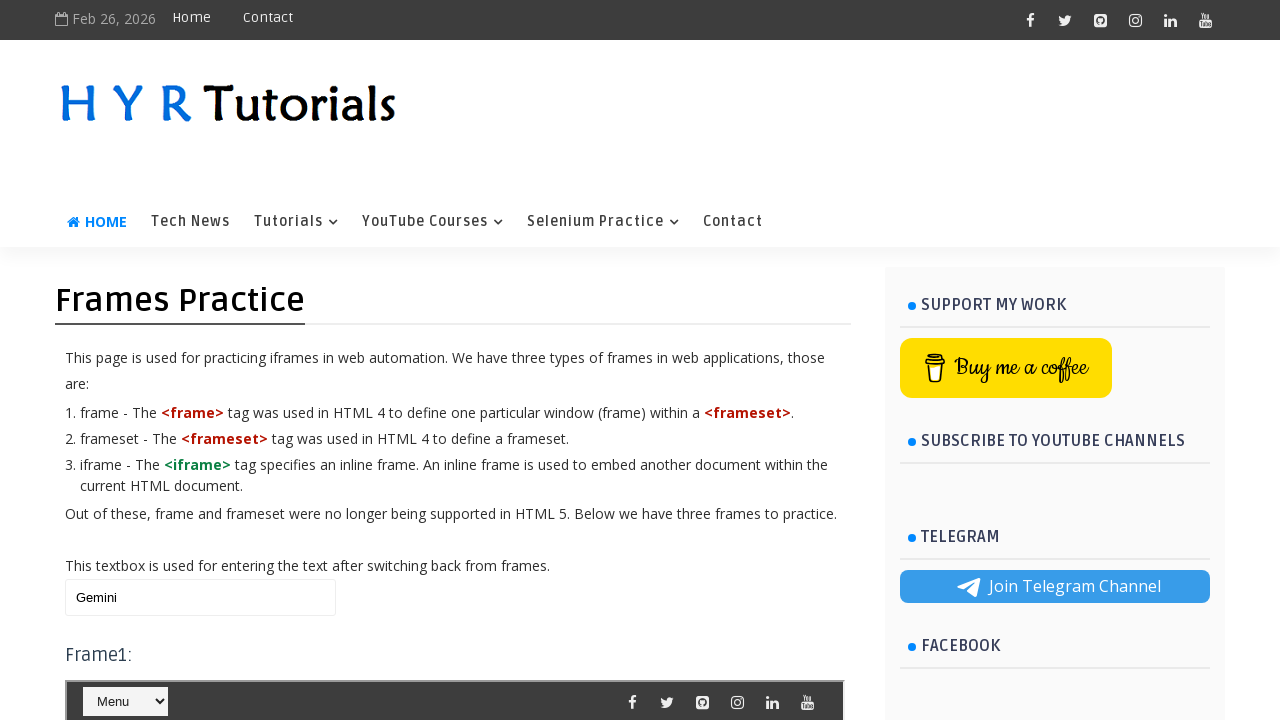

Updated name field in main page with 'Gemini    Solutions ' on //input[@id='name']
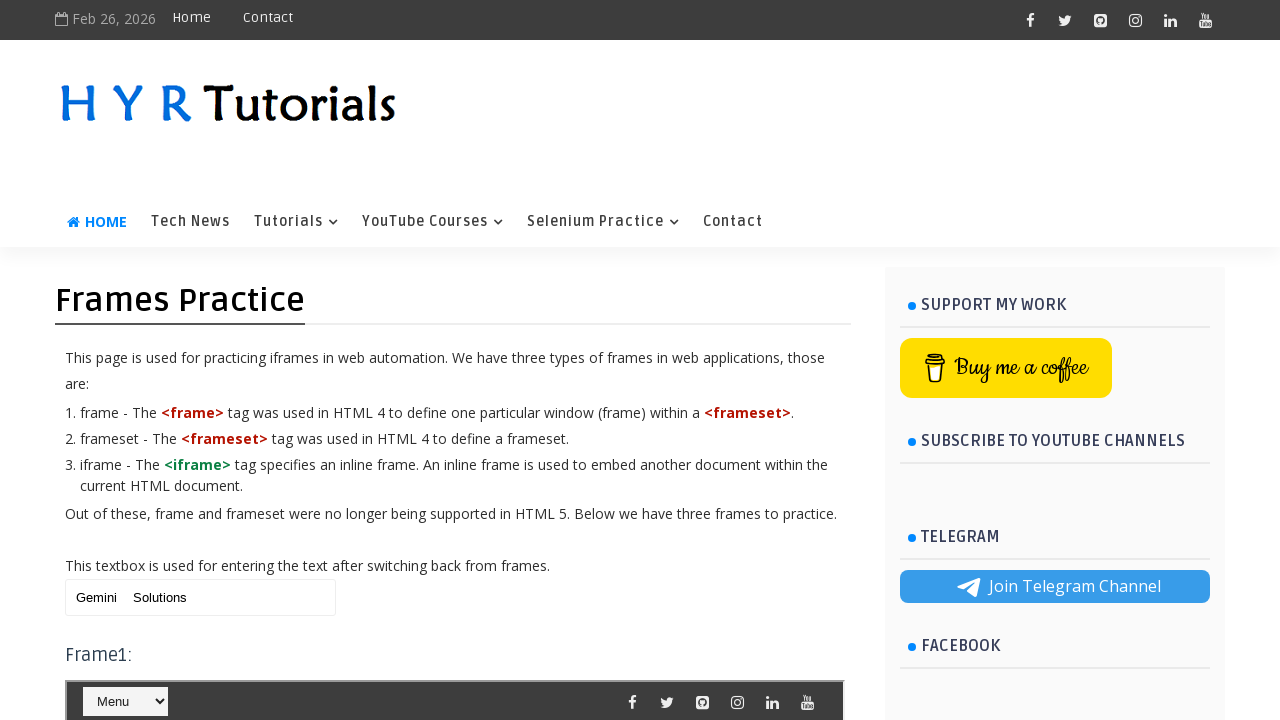

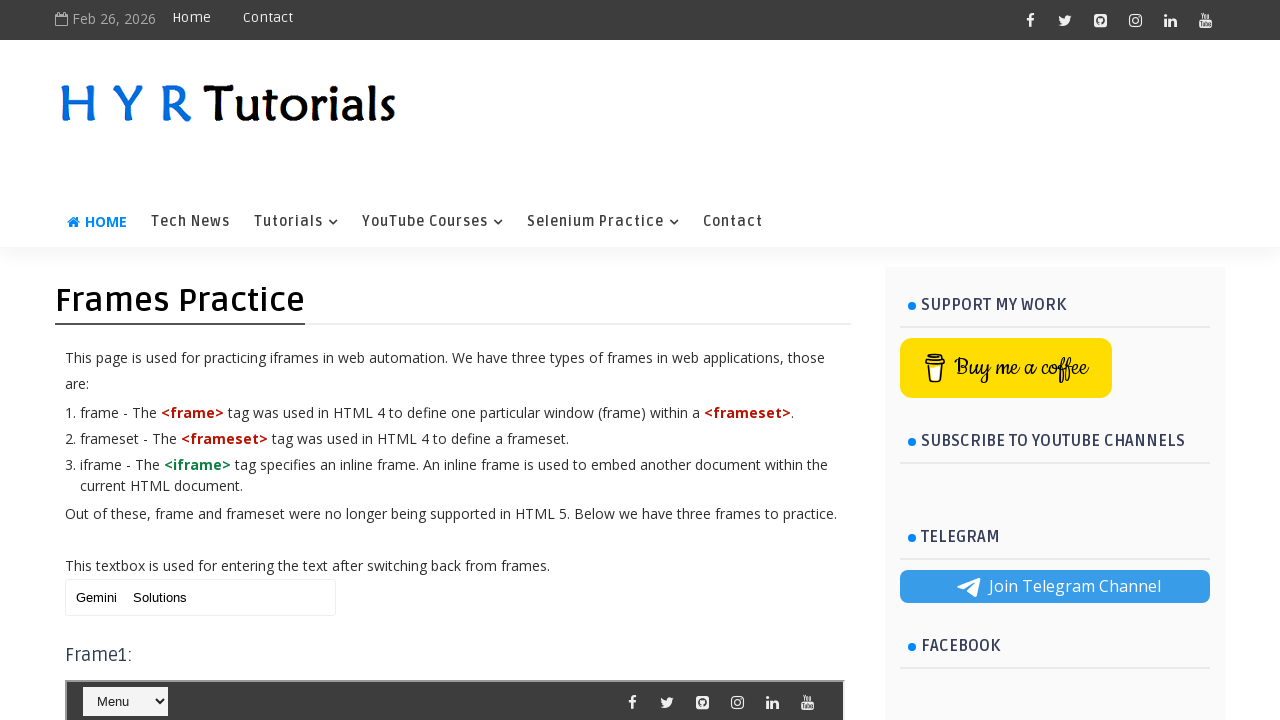